Tests explicit wait functionality by clicking a resend button and waiting for a message element to become visible, then verifying the message text

Starting URL: https://eviltester.github.io/supportclasses/#2000

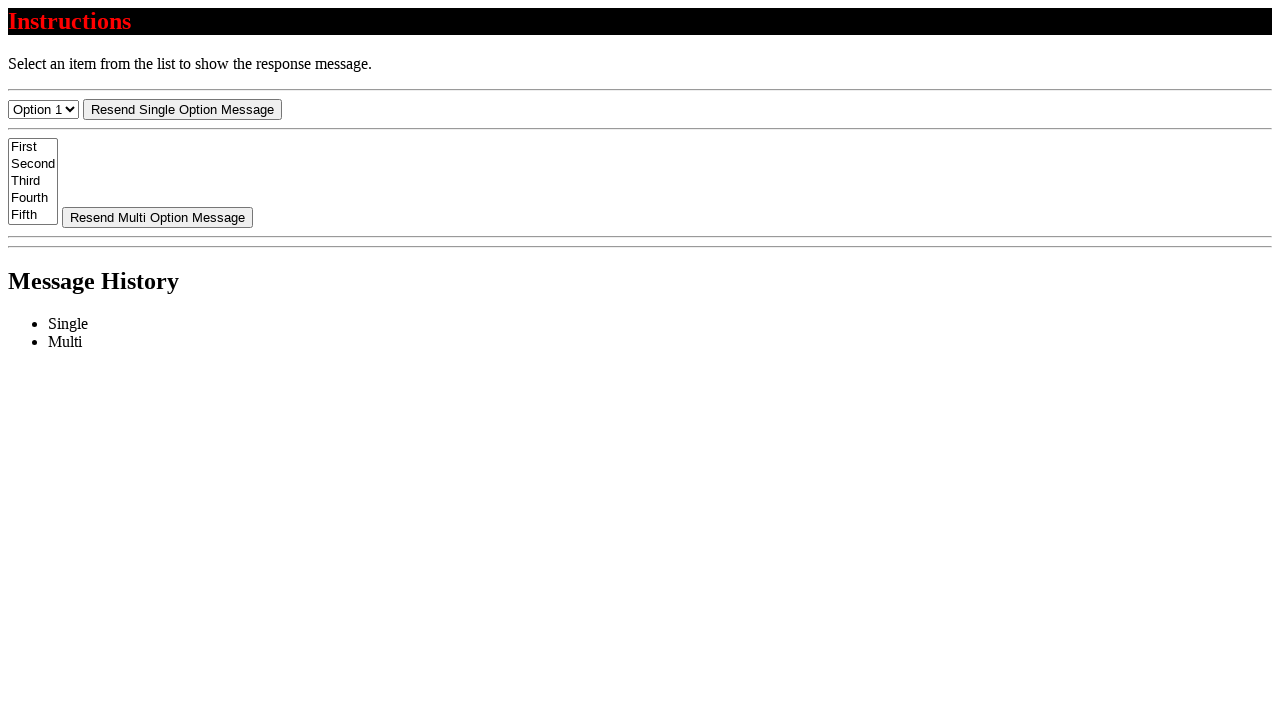

Clicked resend button at (182, 109) on #resend-select
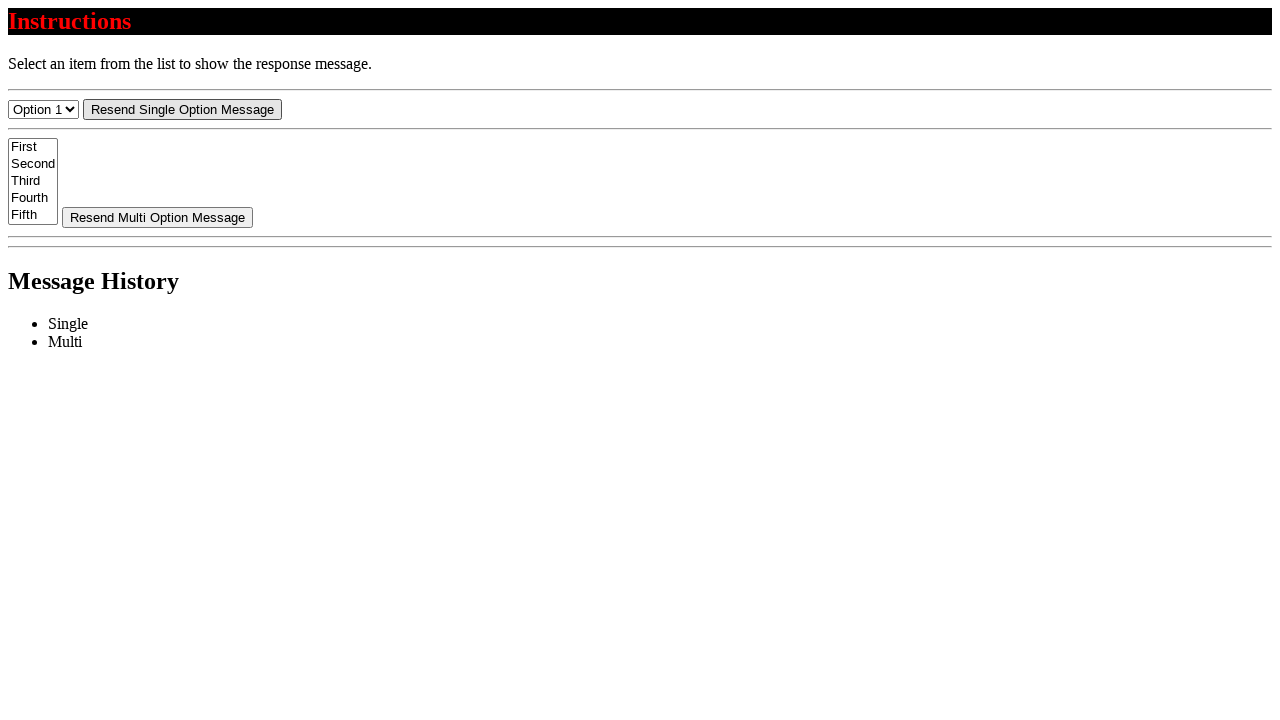

Message element became visible after waiting
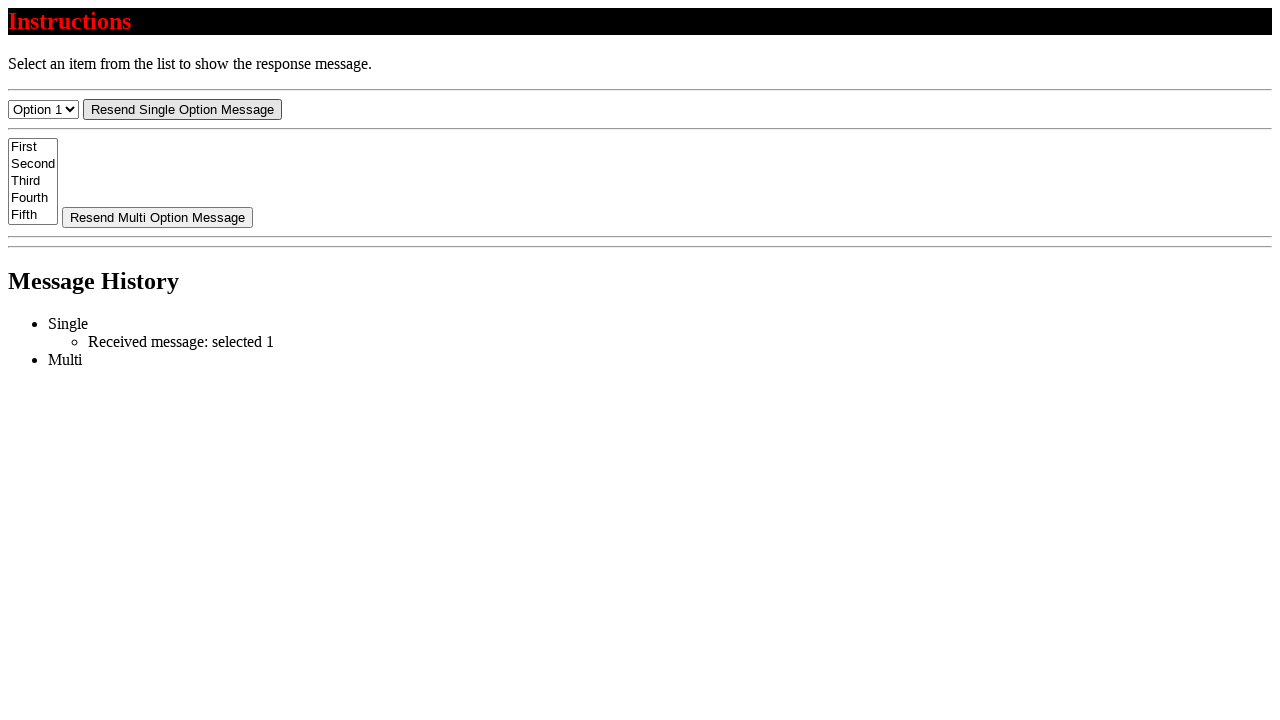

Retrieved message text content
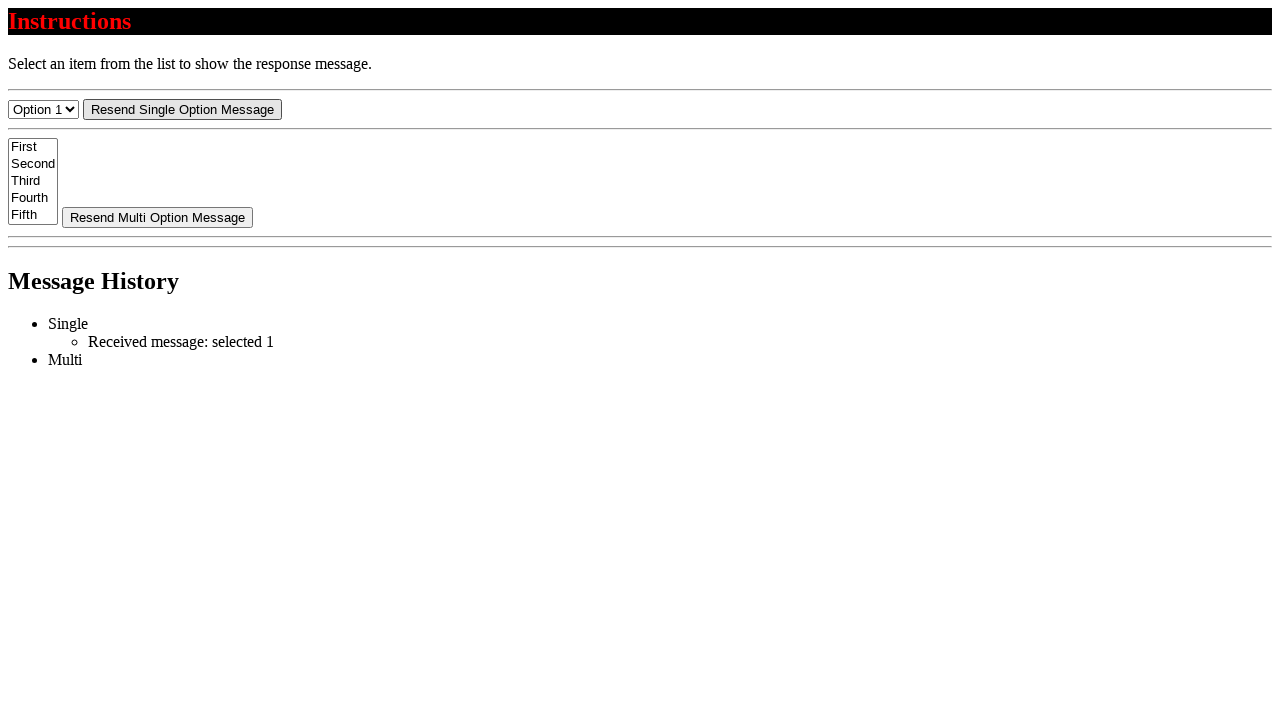

Verified message text starts with 'Received message:'
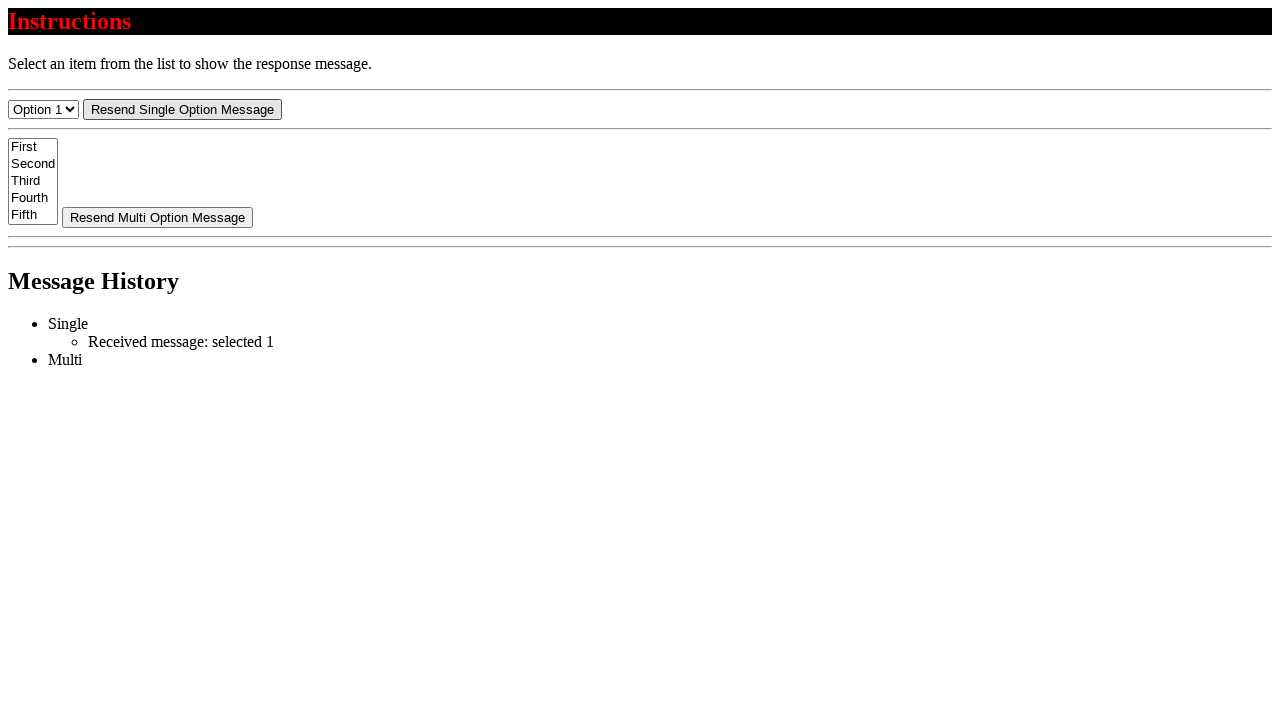

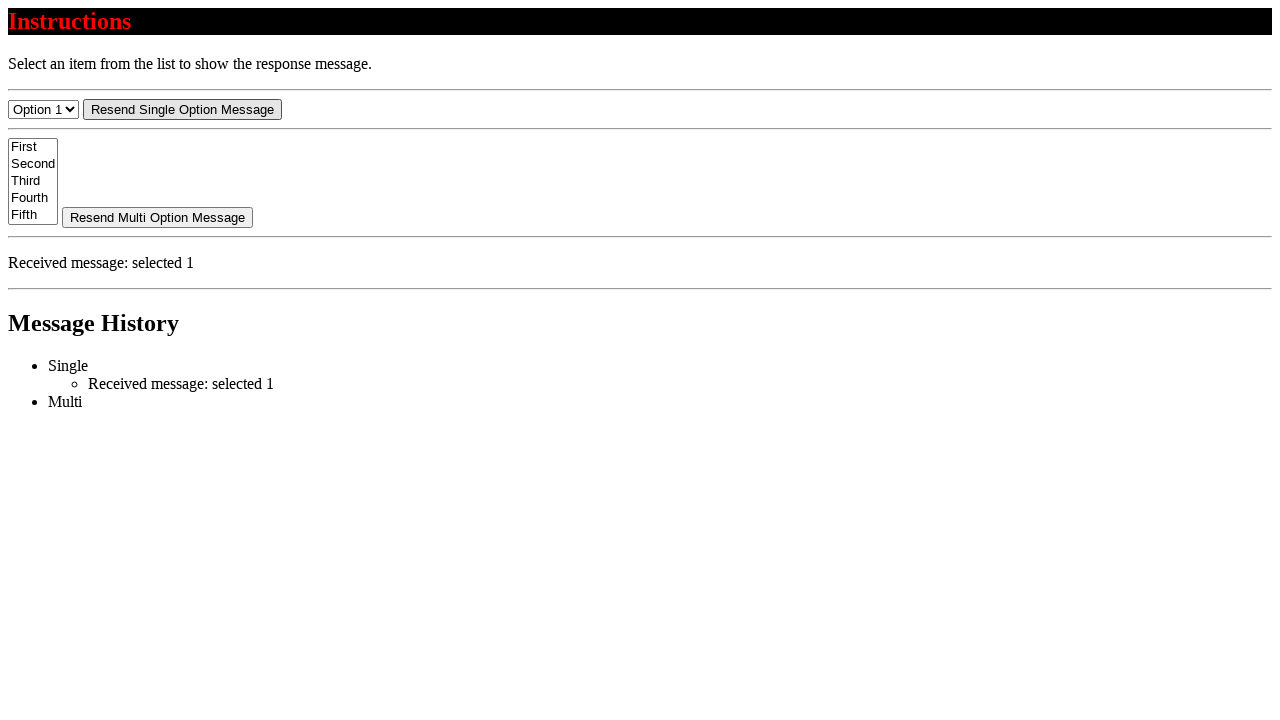